Tests alert window interaction by clicking a button to trigger an alert, entering text into the prompt, and dismissing it to verify the cancellation message

Starting URL: https://testautomationpractice.blogspot.com/

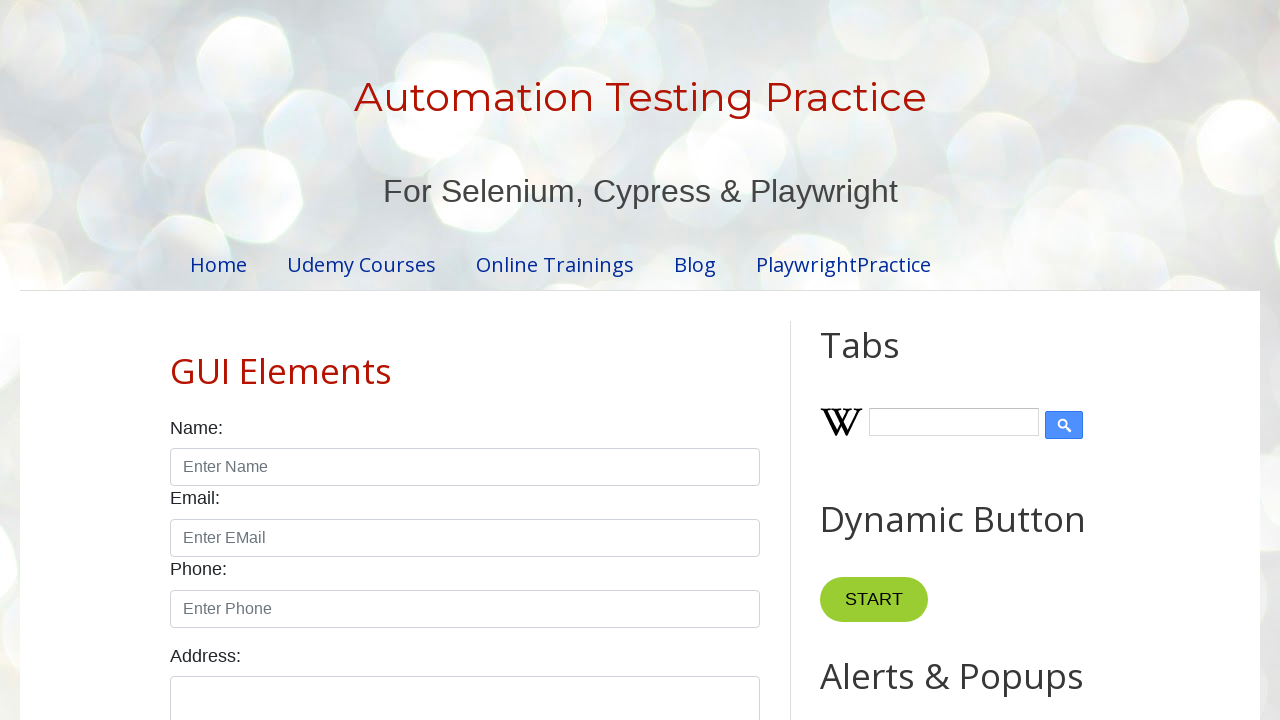

Clicked button to trigger alert prompt at (890, 360) on xpath=/html/body/div[4]/div[2]/div[2]/div[2]/div[2]/div[2]/div[2]/div/div[4]/div
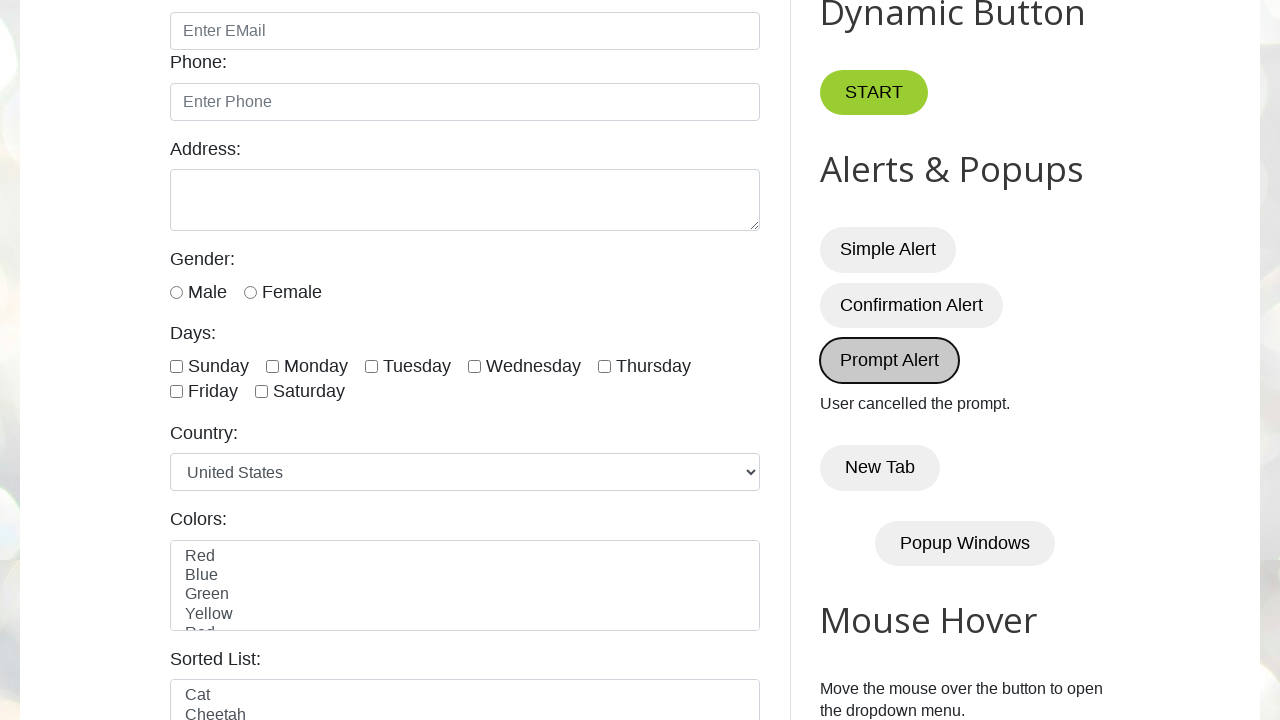

Set up dialog handler to dismiss alert
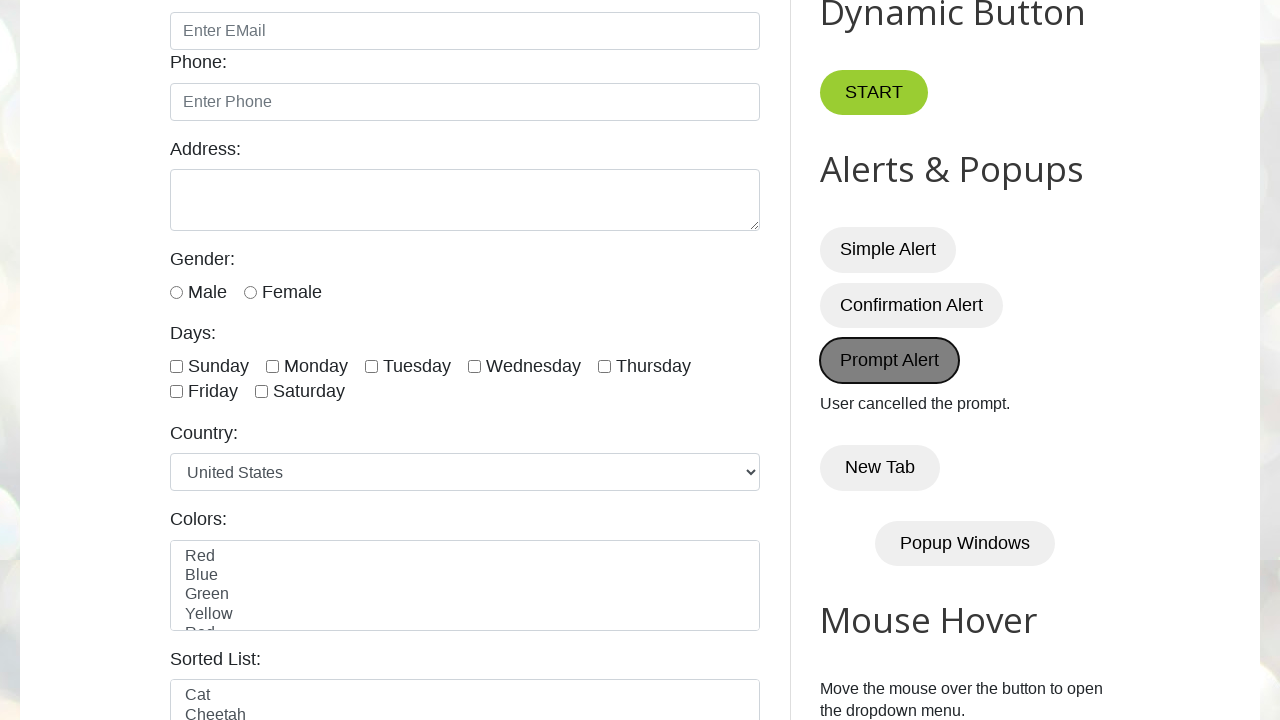

Waited for cancellation message element to load
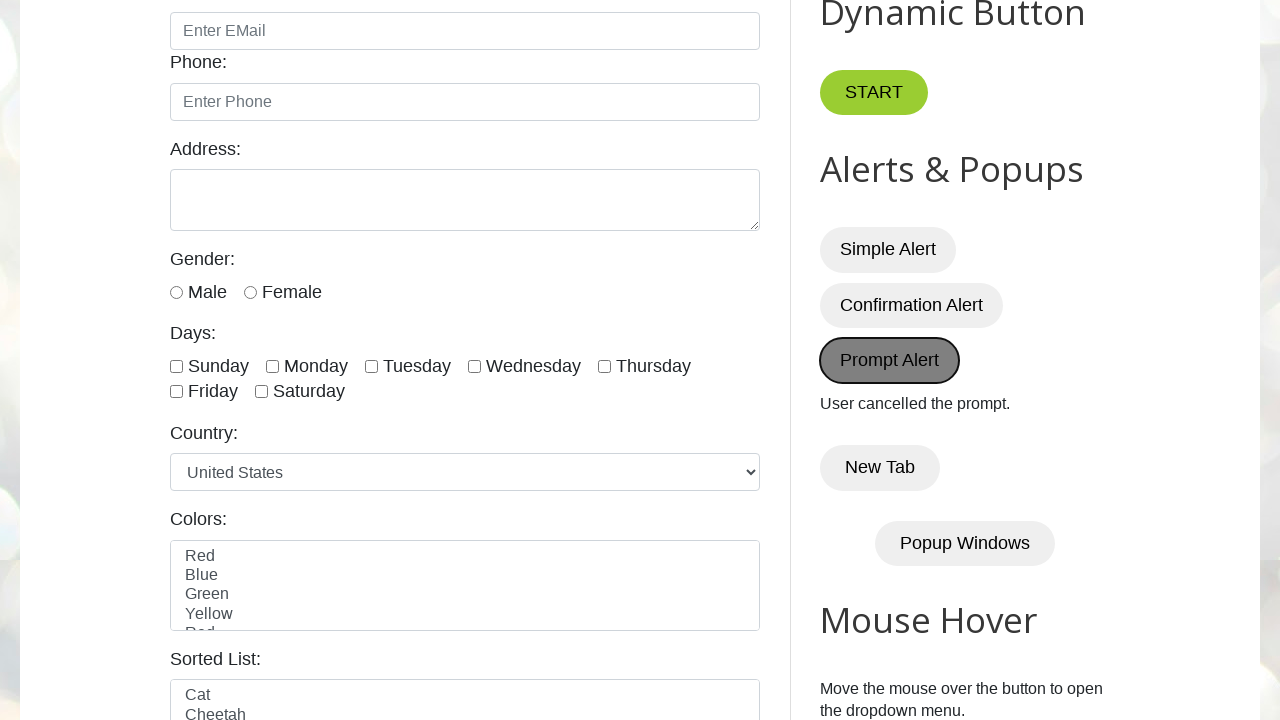

Located the cancellation message element
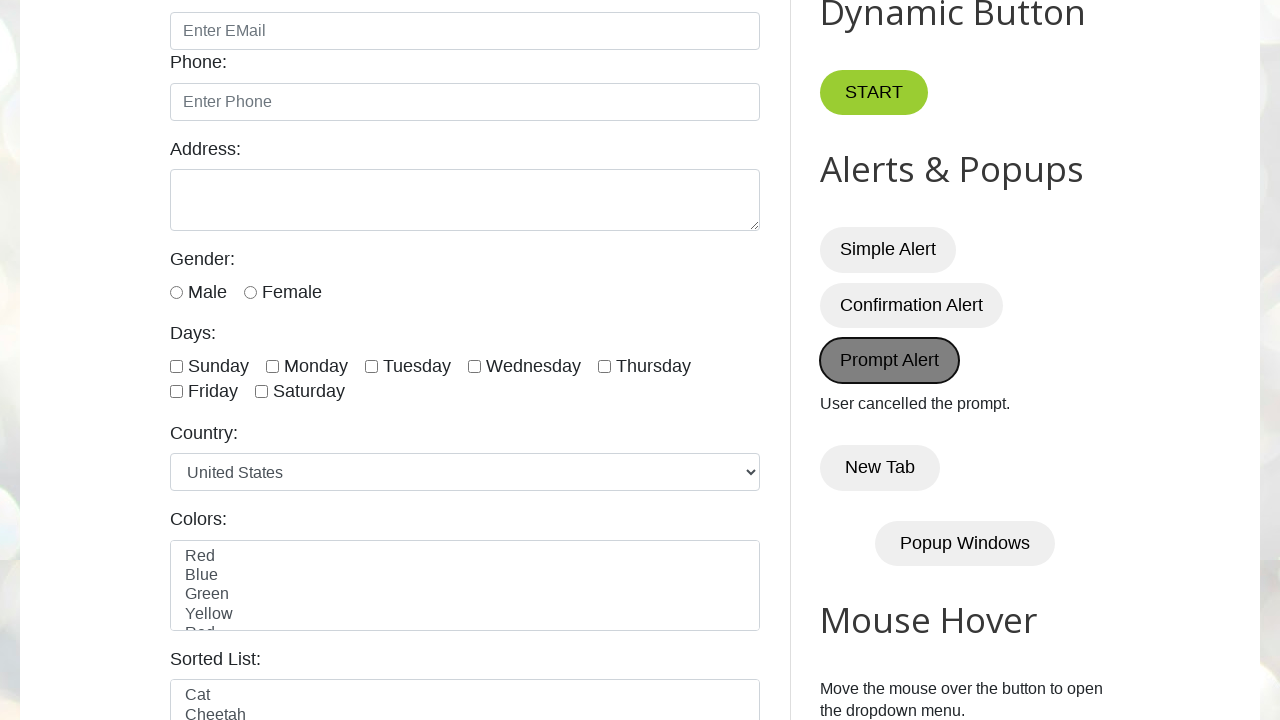

Verified cancellation message displays 'User cancelled the prompt.'
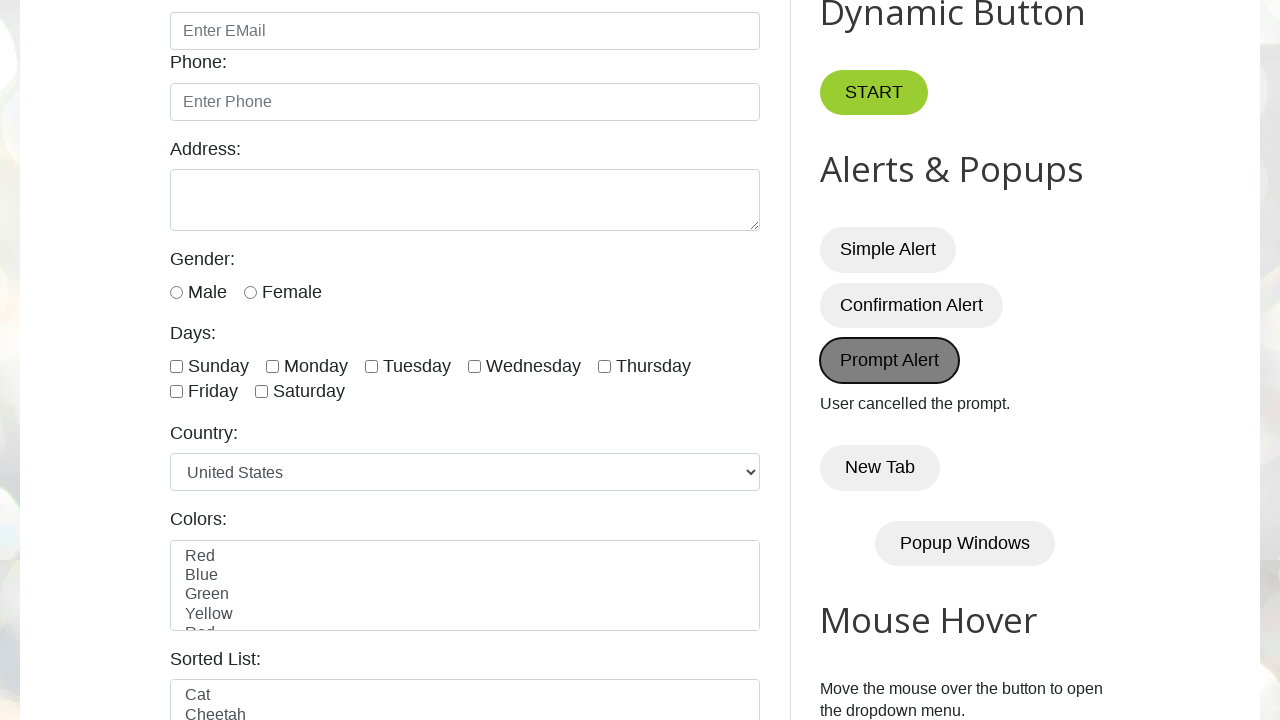

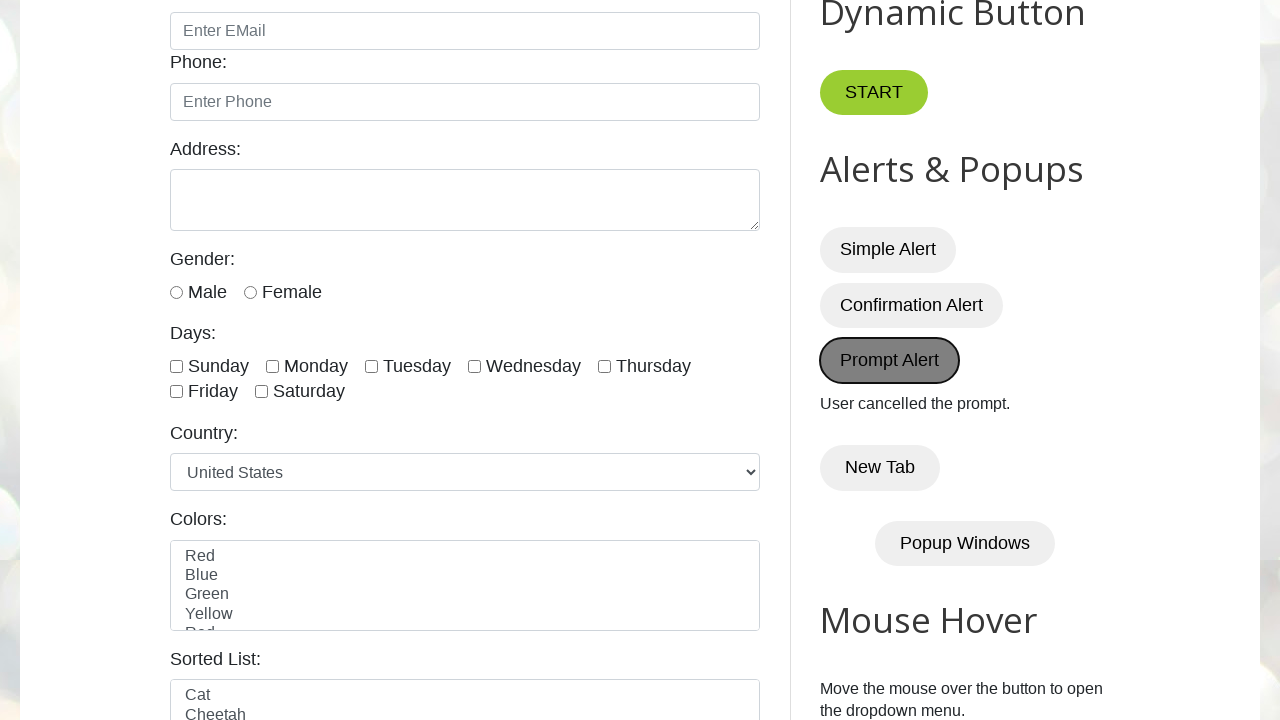